Navigates to an OpenCart login page and fills in email and password fields to demonstrate various Selenium locator strategies

Starting URL: https://naveenautomationlabs.com/opencart/index.php?route=account/login

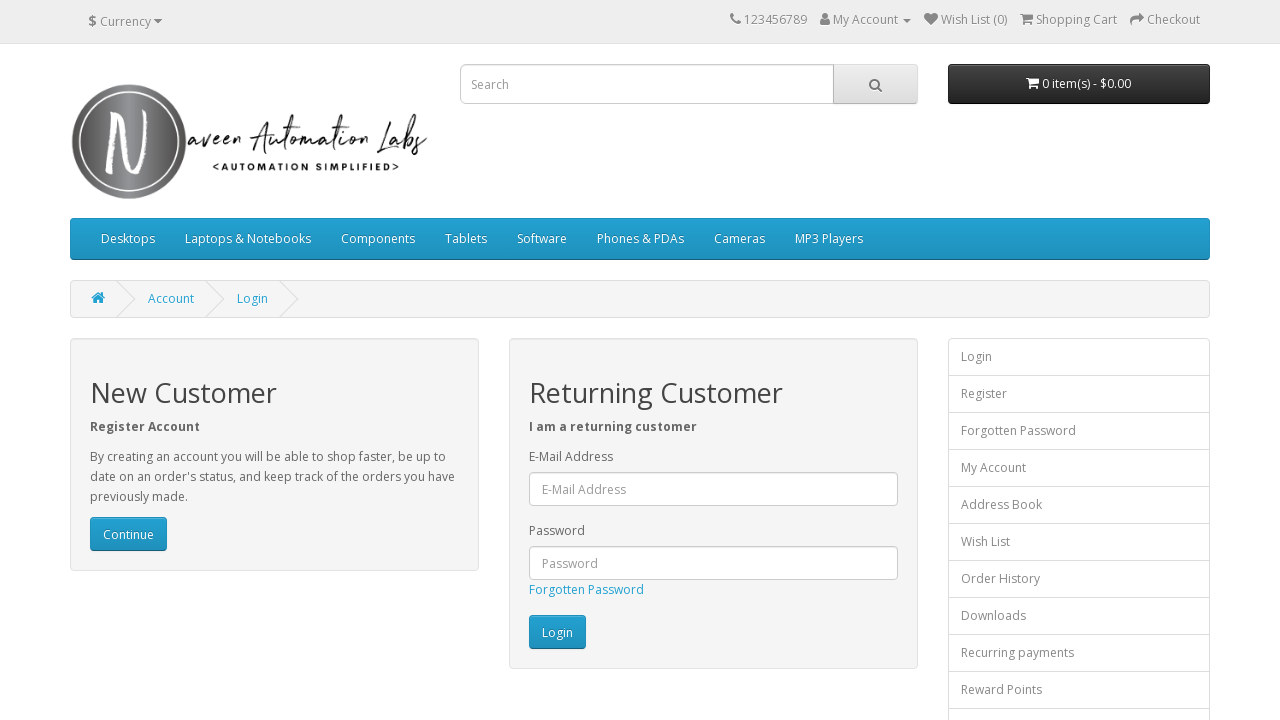

Filled email field with 'test@gmail.com' on #input-email
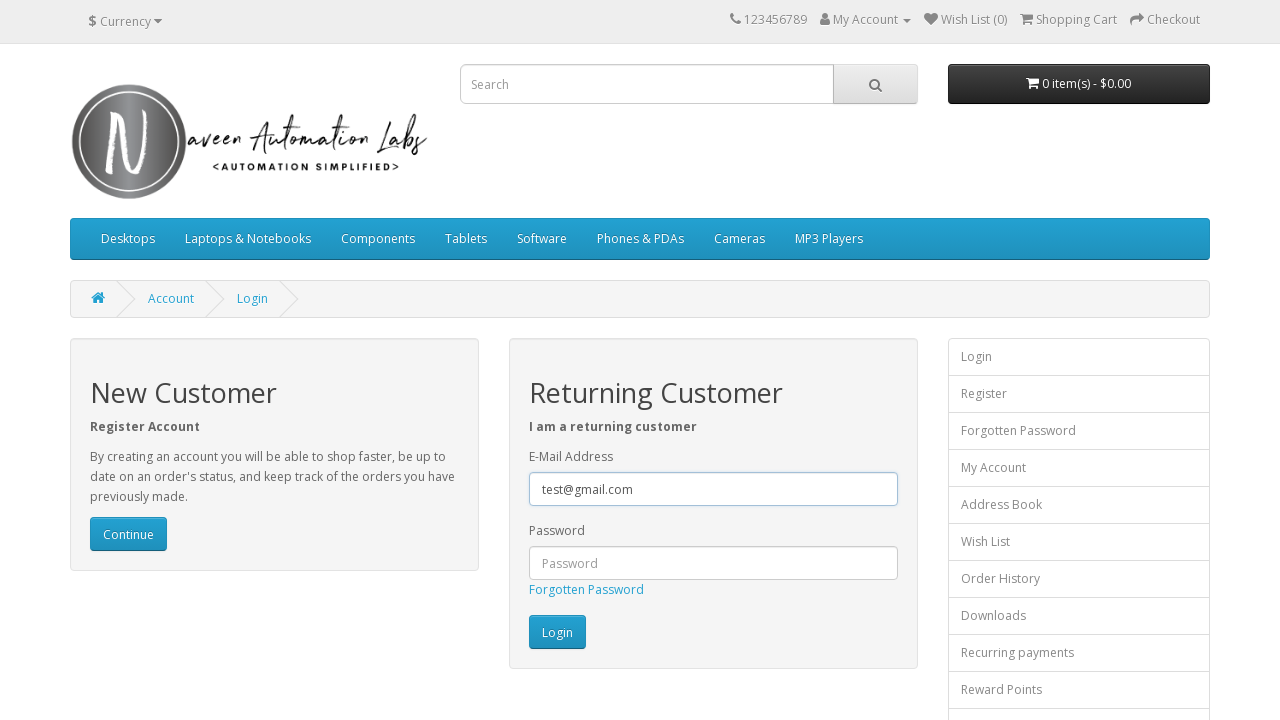

Filled password field with 'test@123' on #input-password
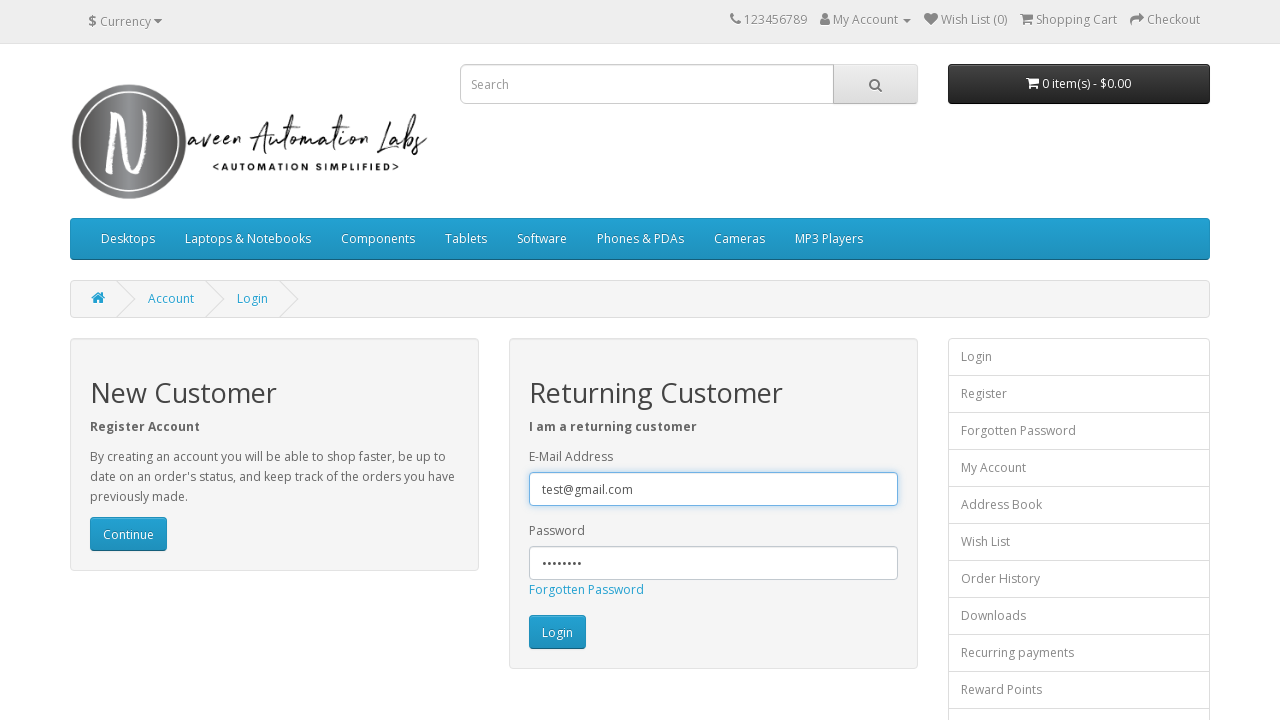

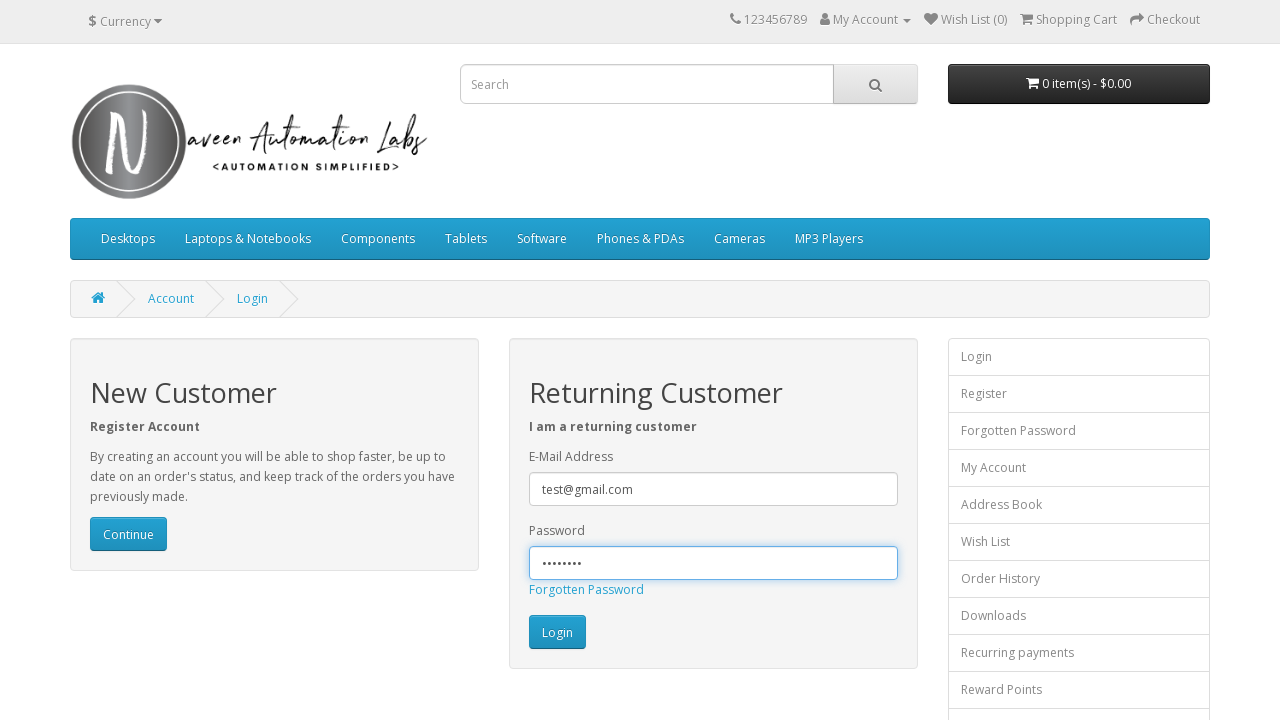